Tests the three button interaction types on the Buttons page: double-click, right-click (context click), and regular click, then verifies the corresponding success messages appear

Starting URL: https://demoqa.com

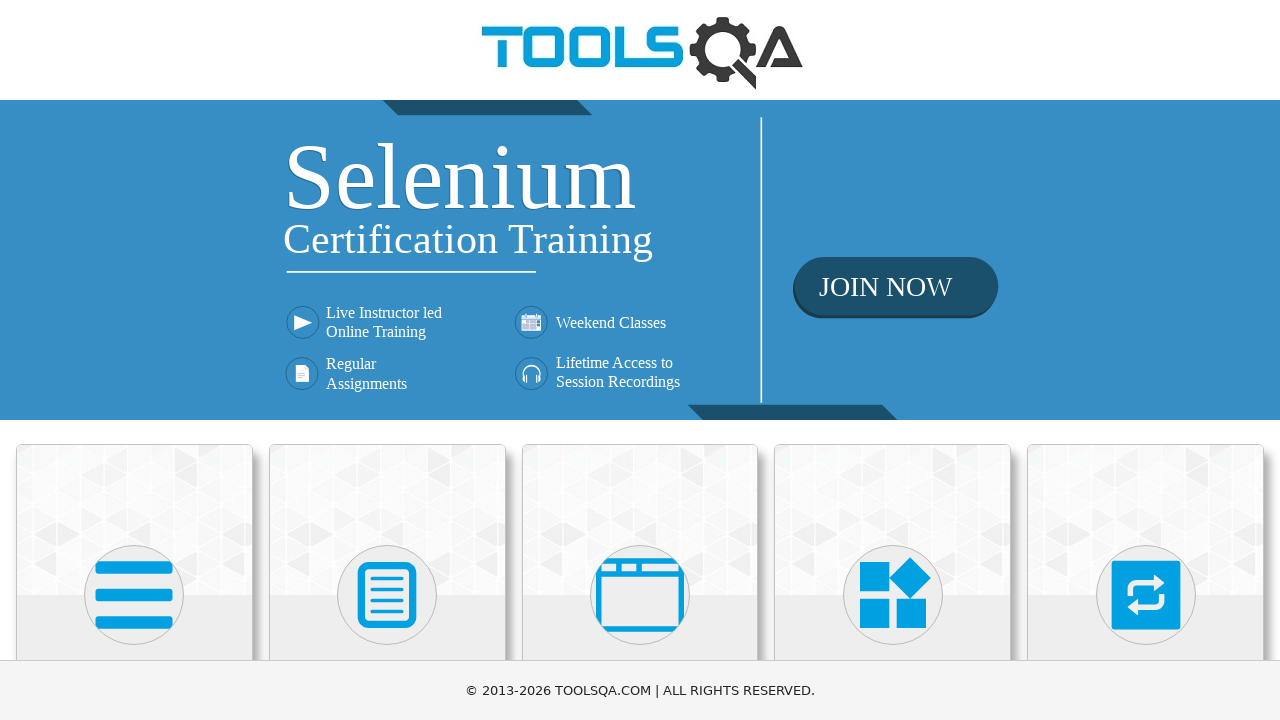

Clicked on Elements card at (134, 520) on div.card:has-text('Elements')
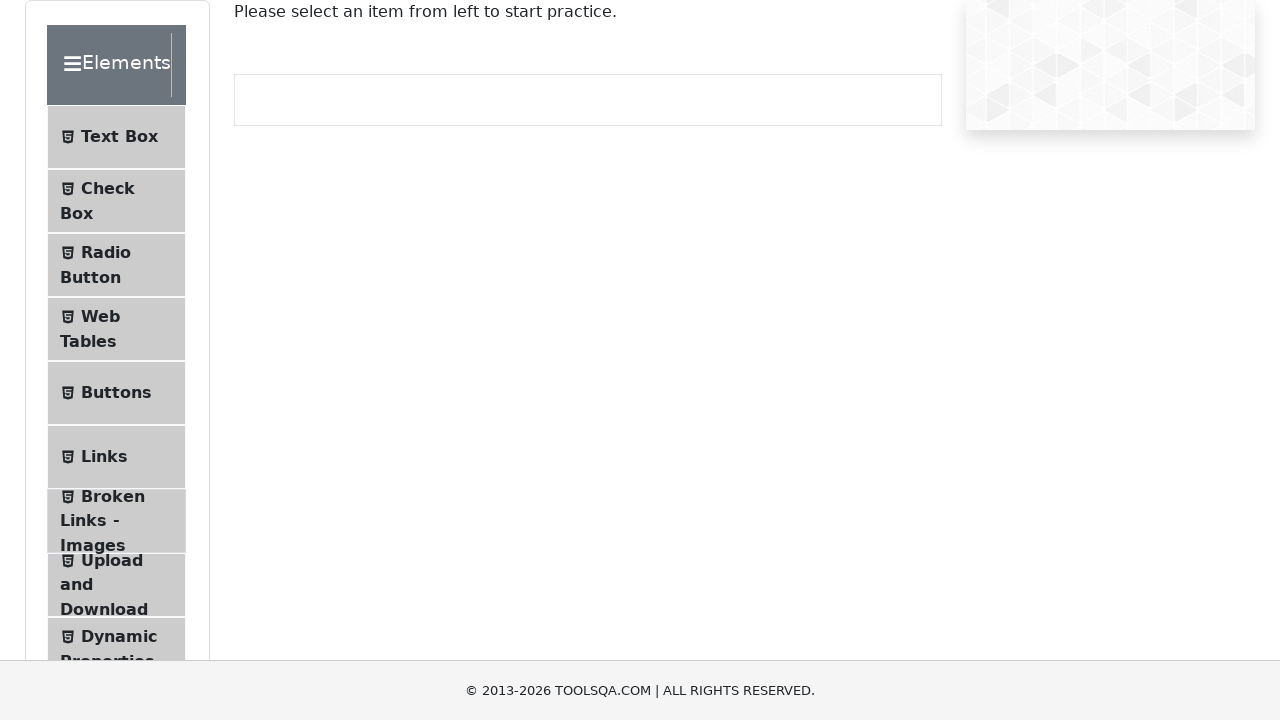

Clicked on Buttons menu item at (116, 393) on text=Buttons
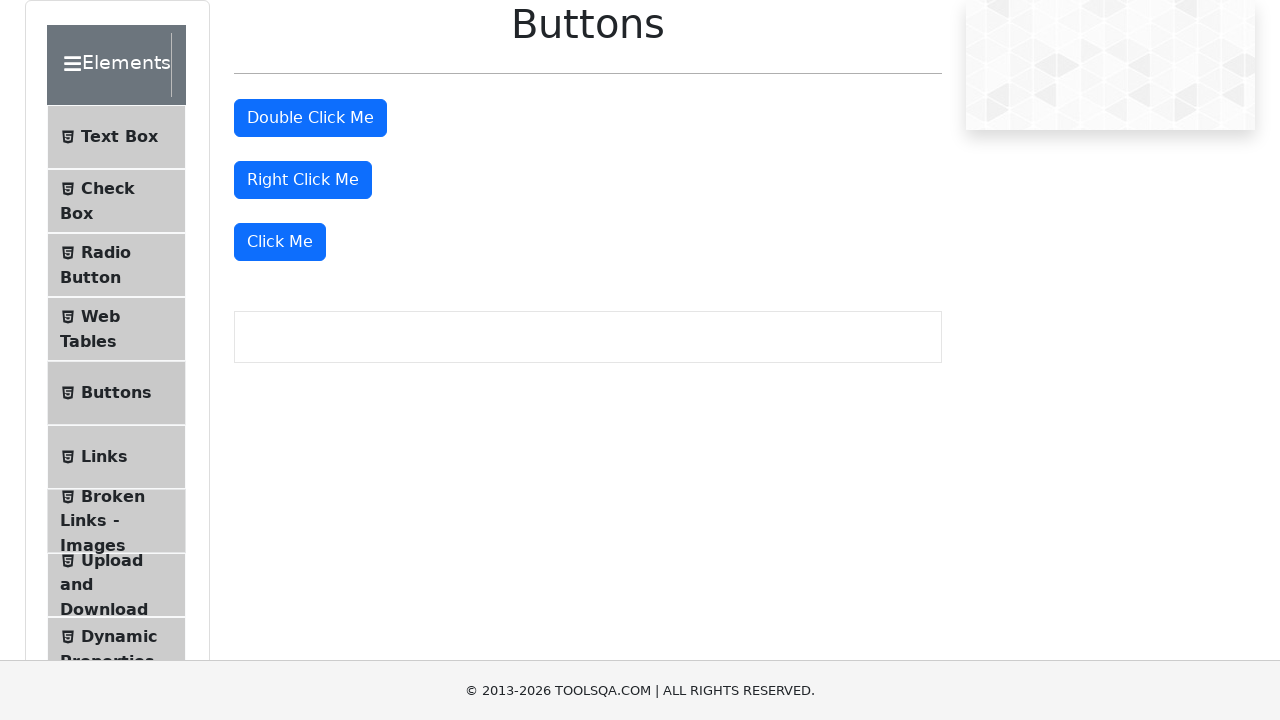

Waited for double click button to load
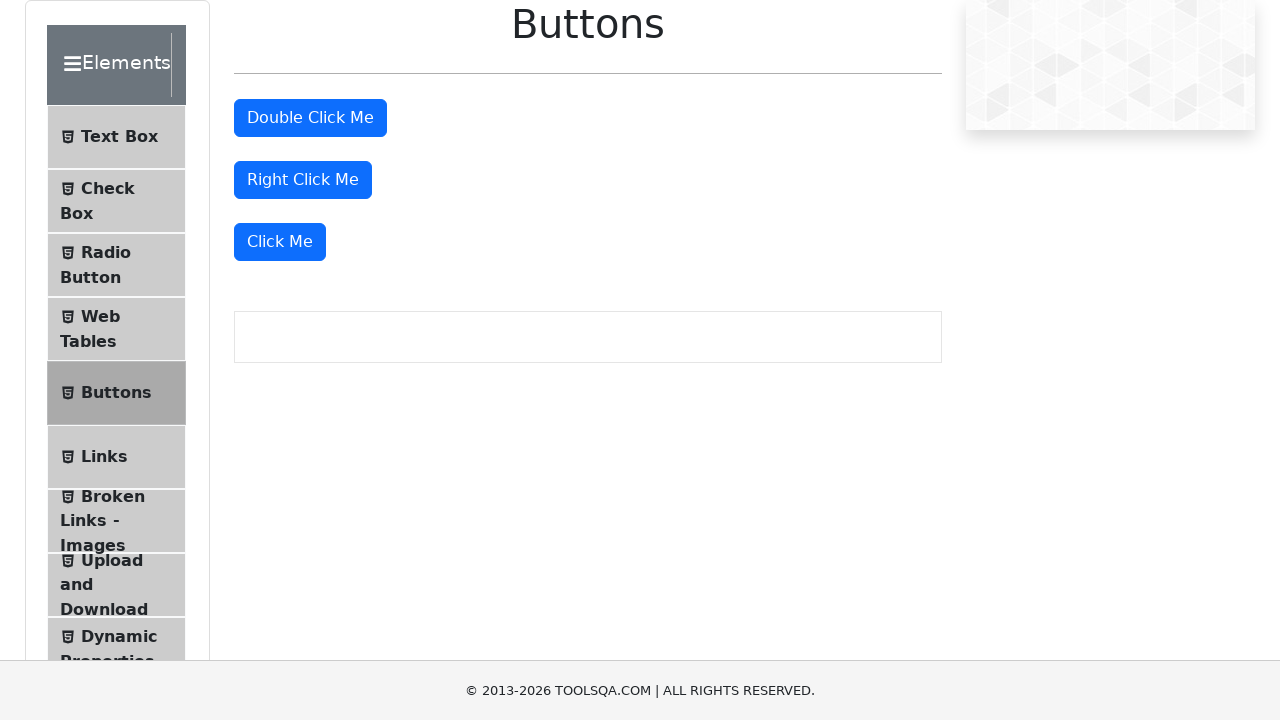

Performed double-click on the double click button at (310, 118) on #doubleClickBtn
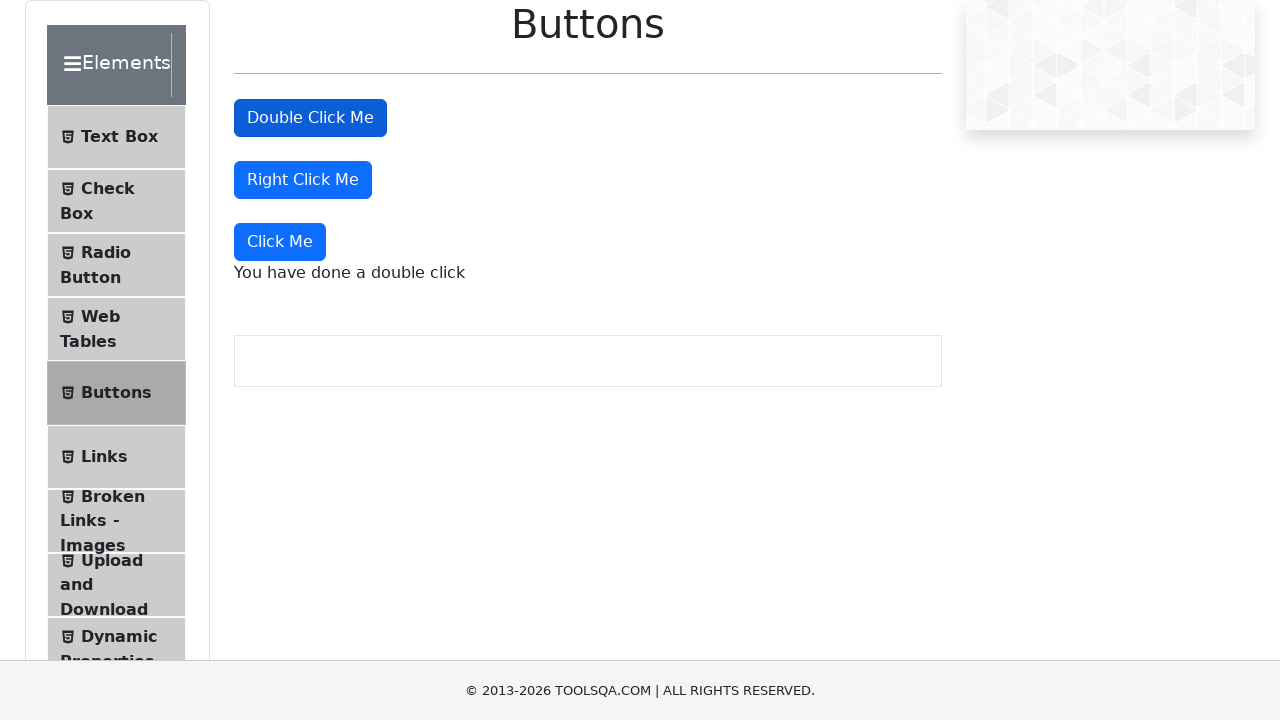

Waited for double click success message to appear
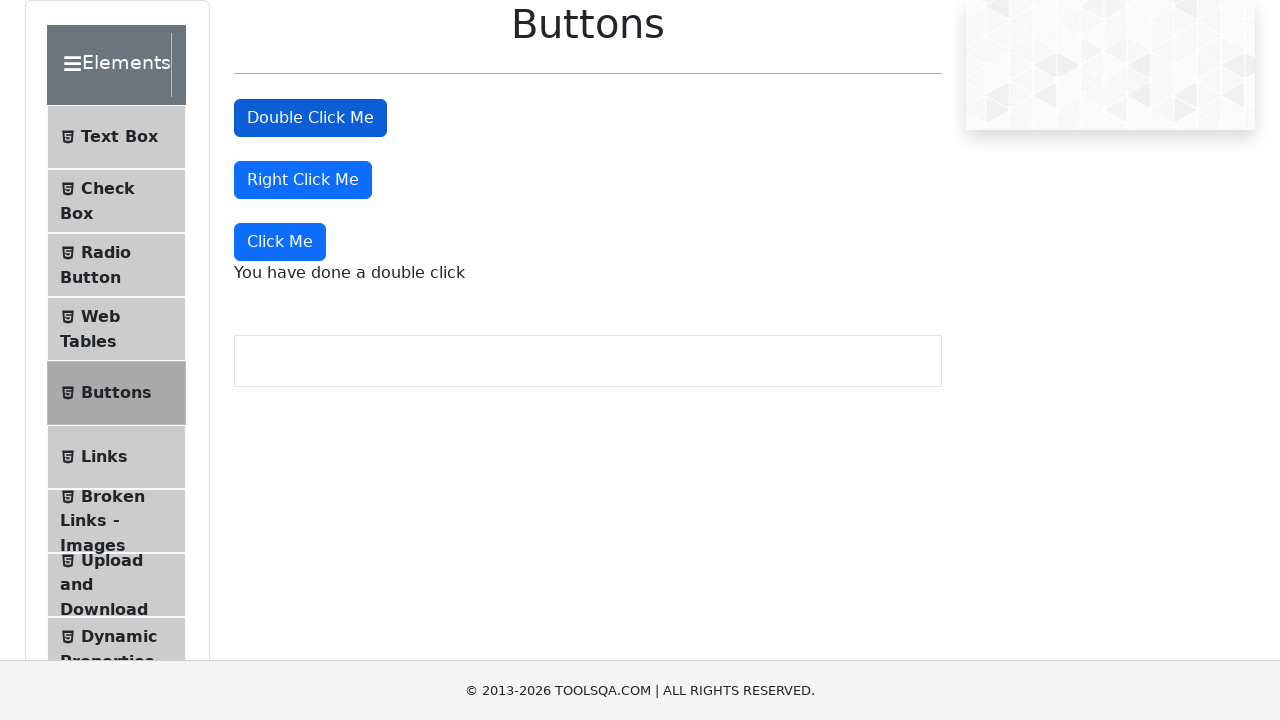

Verified double click success message contains expected text
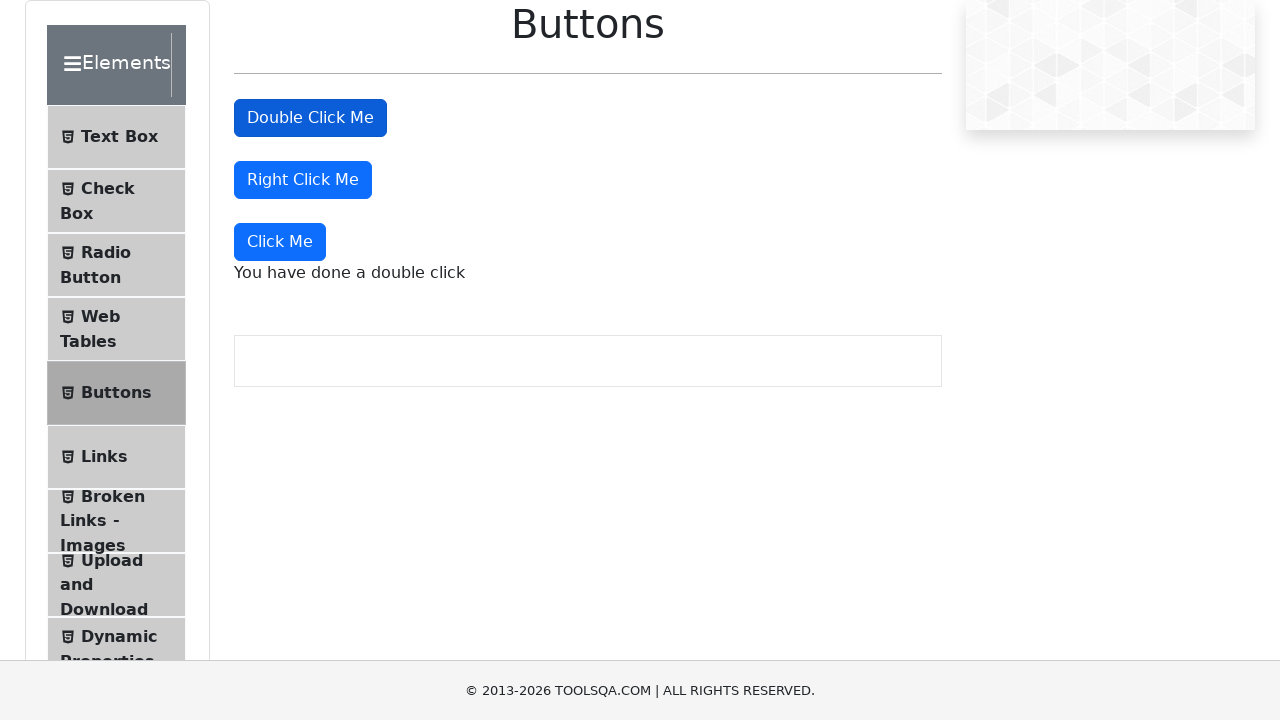

Performed right-click (context click) on the right click button at (303, 180) on #rightClickBtn
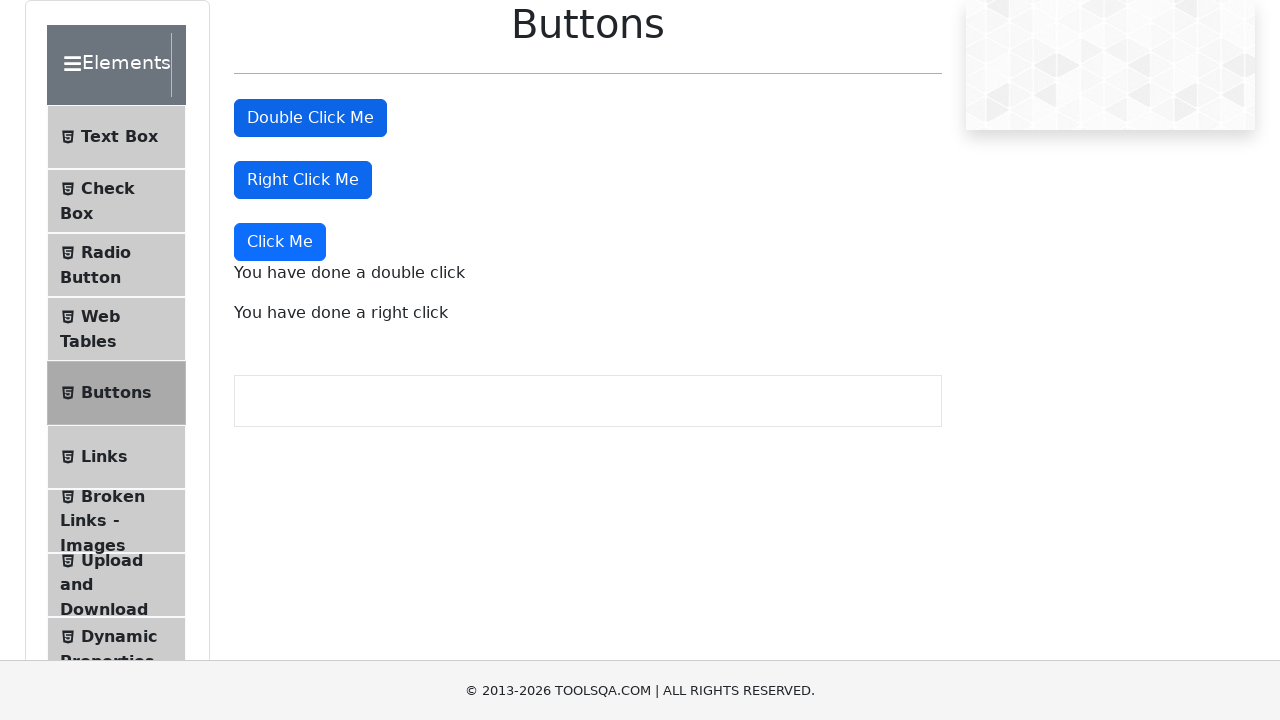

Waited for right click success message to appear
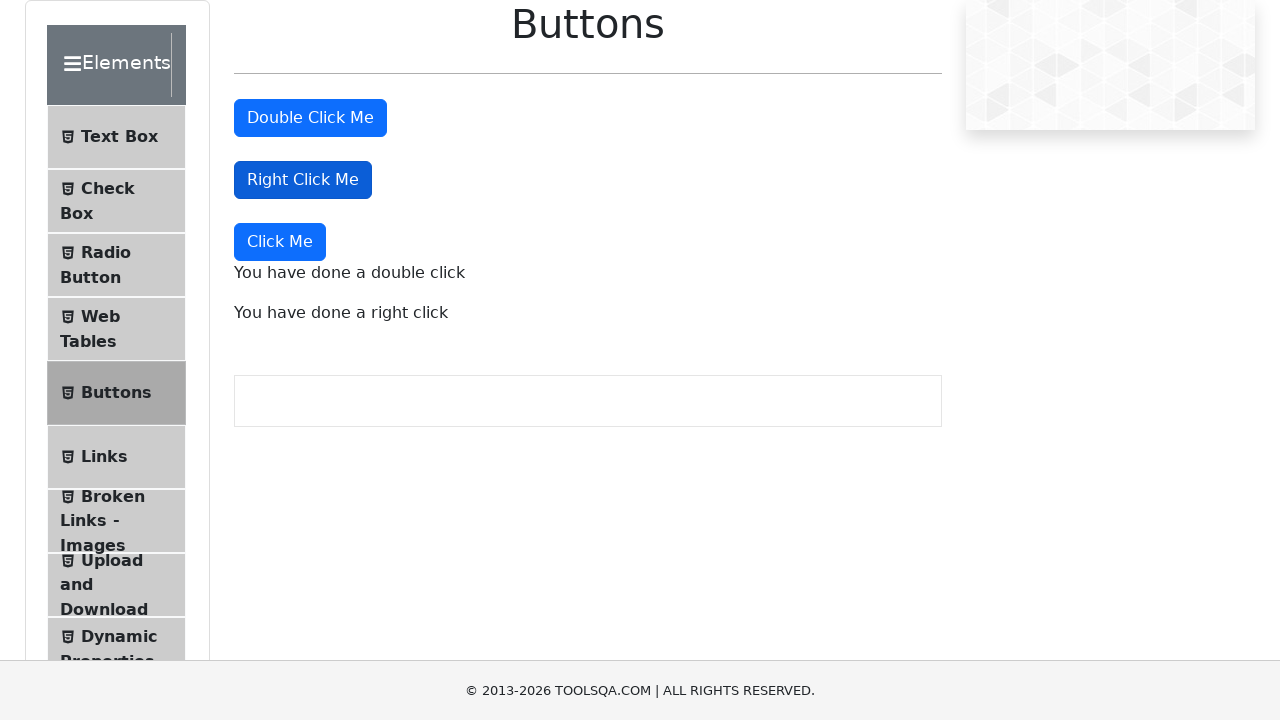

Verified right click success message contains expected text
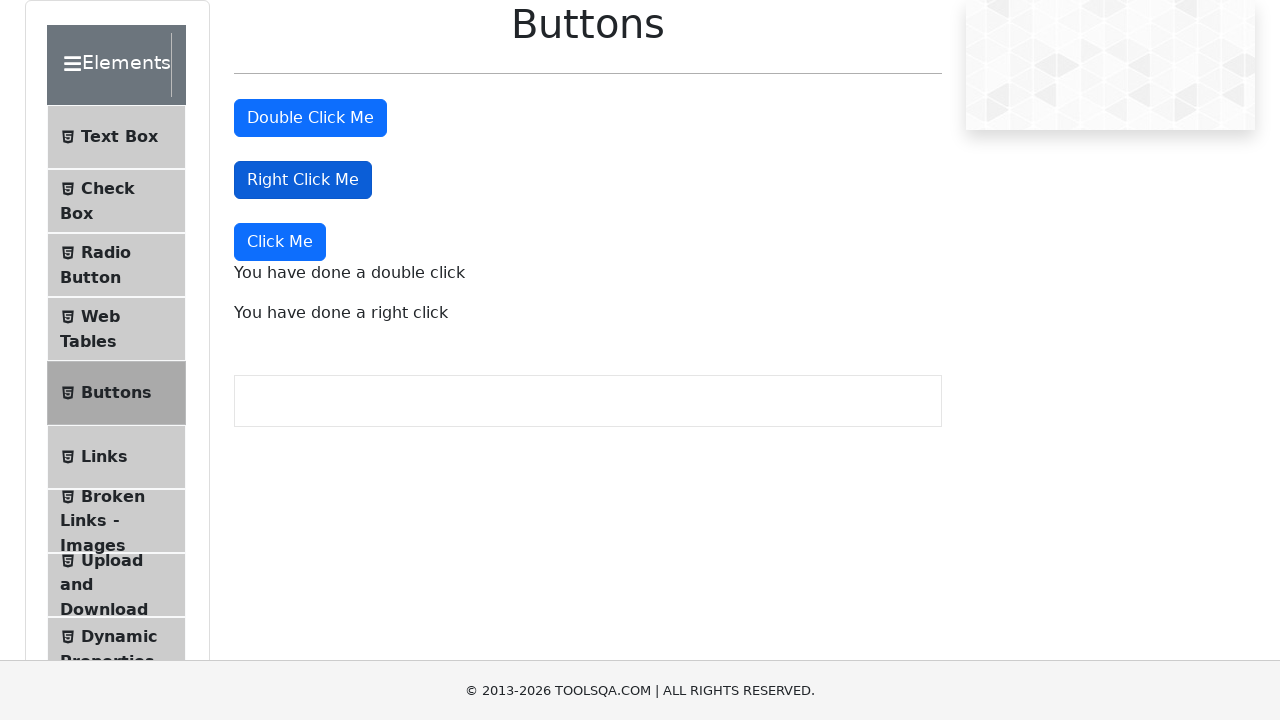

Performed regular click on the Click Me button at (280, 242) on button:has-text('Click Me') >> nth=-1
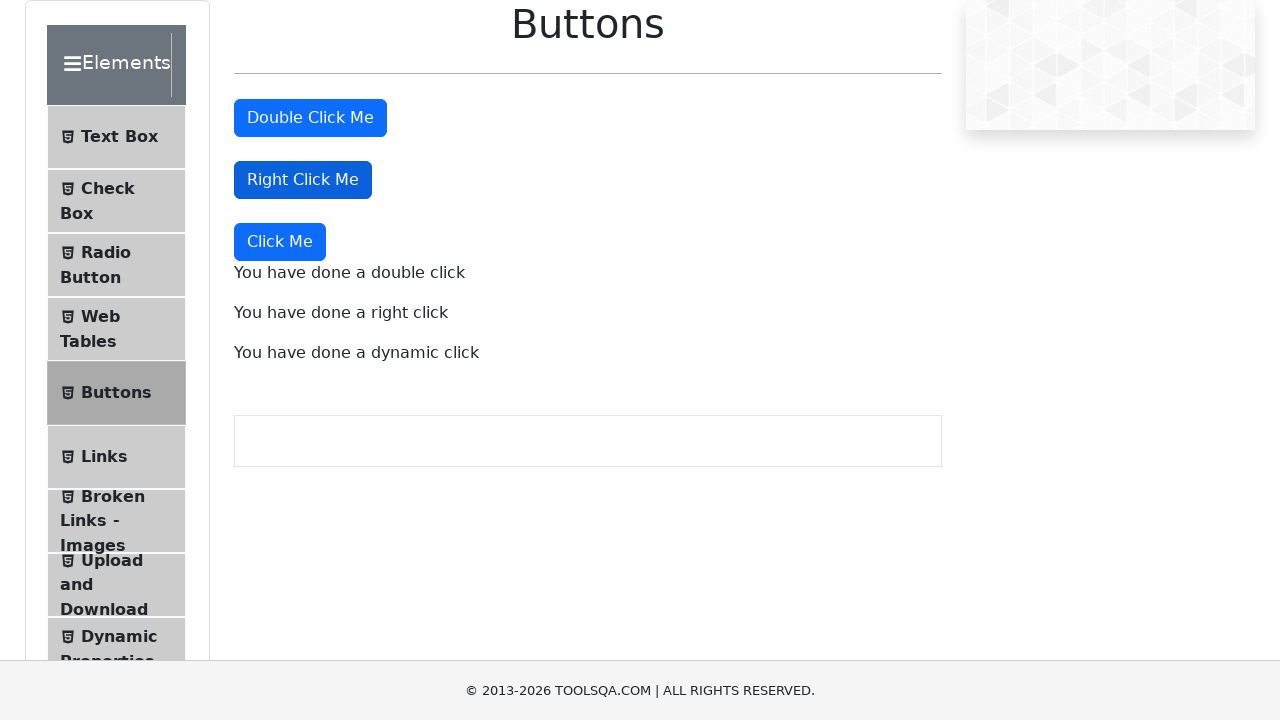

Waited for dynamic click success message to appear
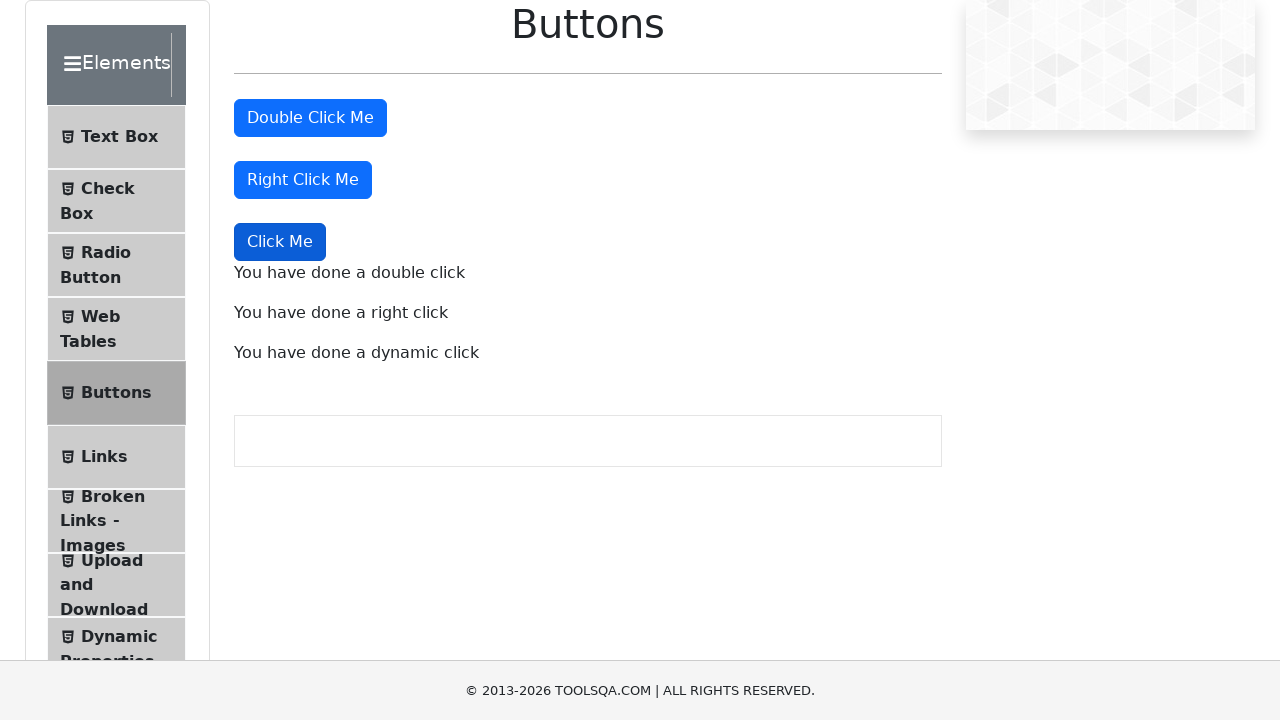

Verified dynamic click success message contains expected text
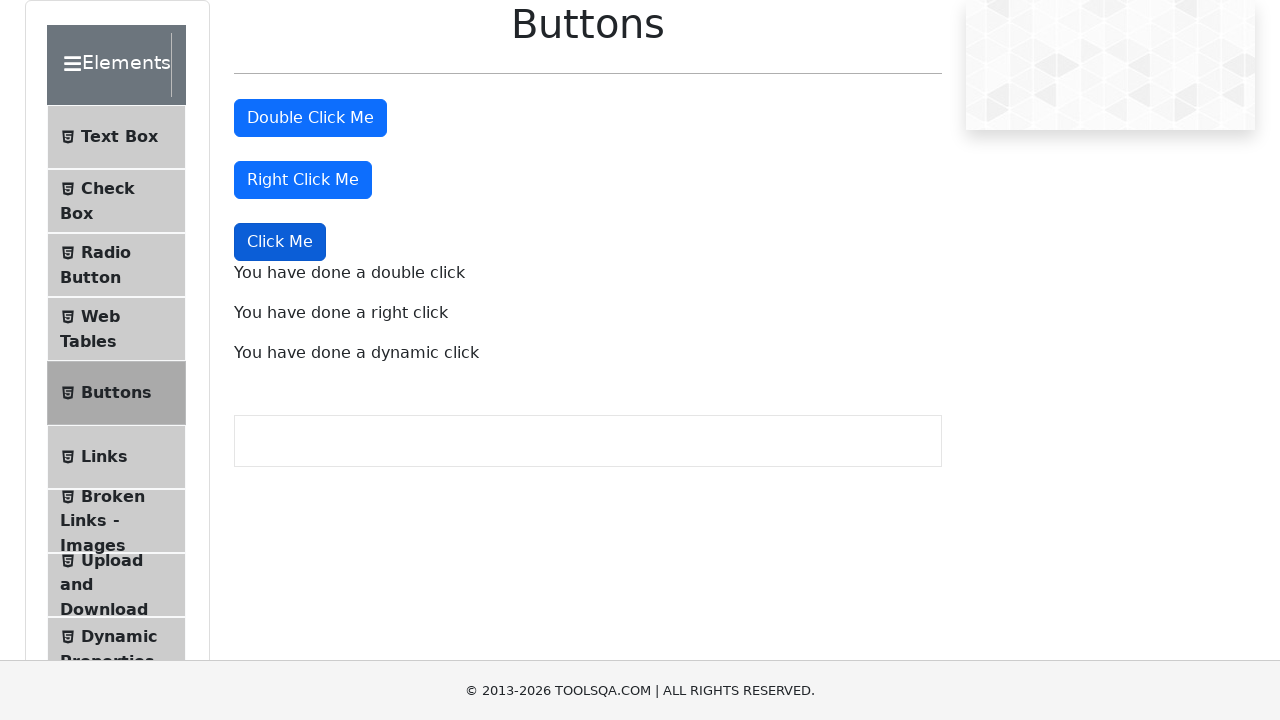

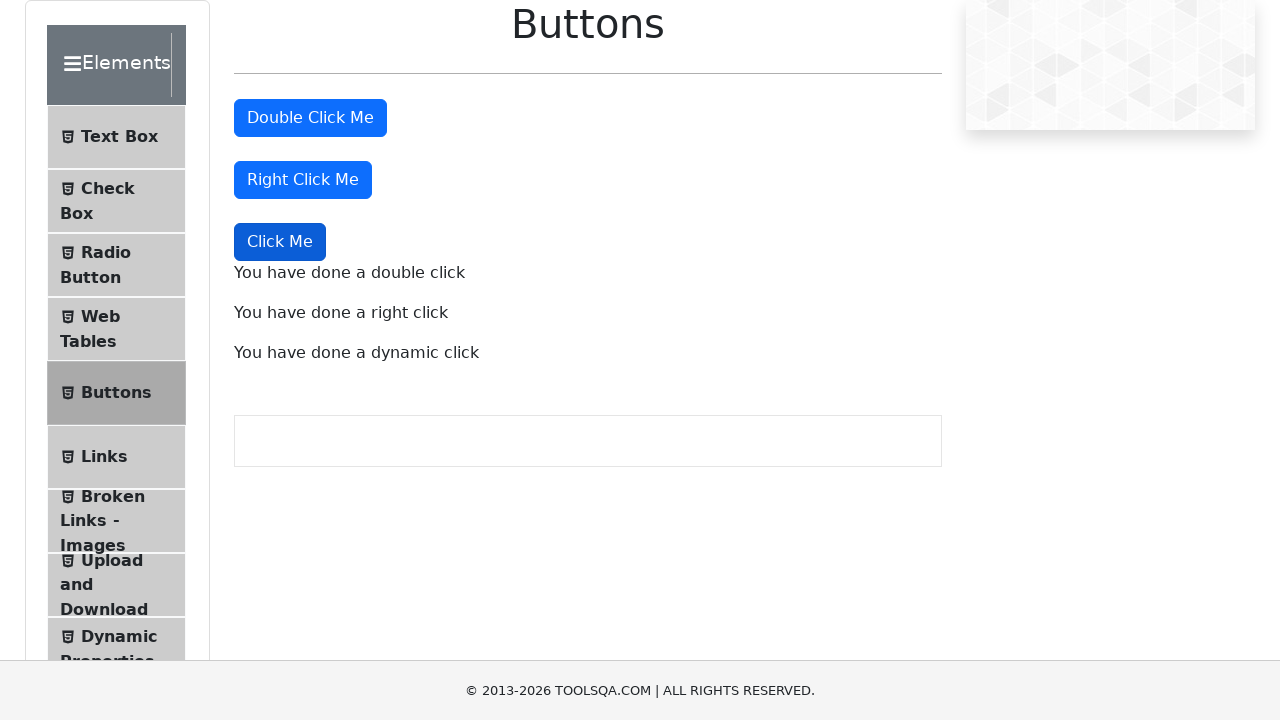